Navigates to a webpage and highlights the main heading element using JavaScript to change its background color and border style

Starting URL: https://www.softwaretestingmaterial.com/highlight-element-using-selenium/

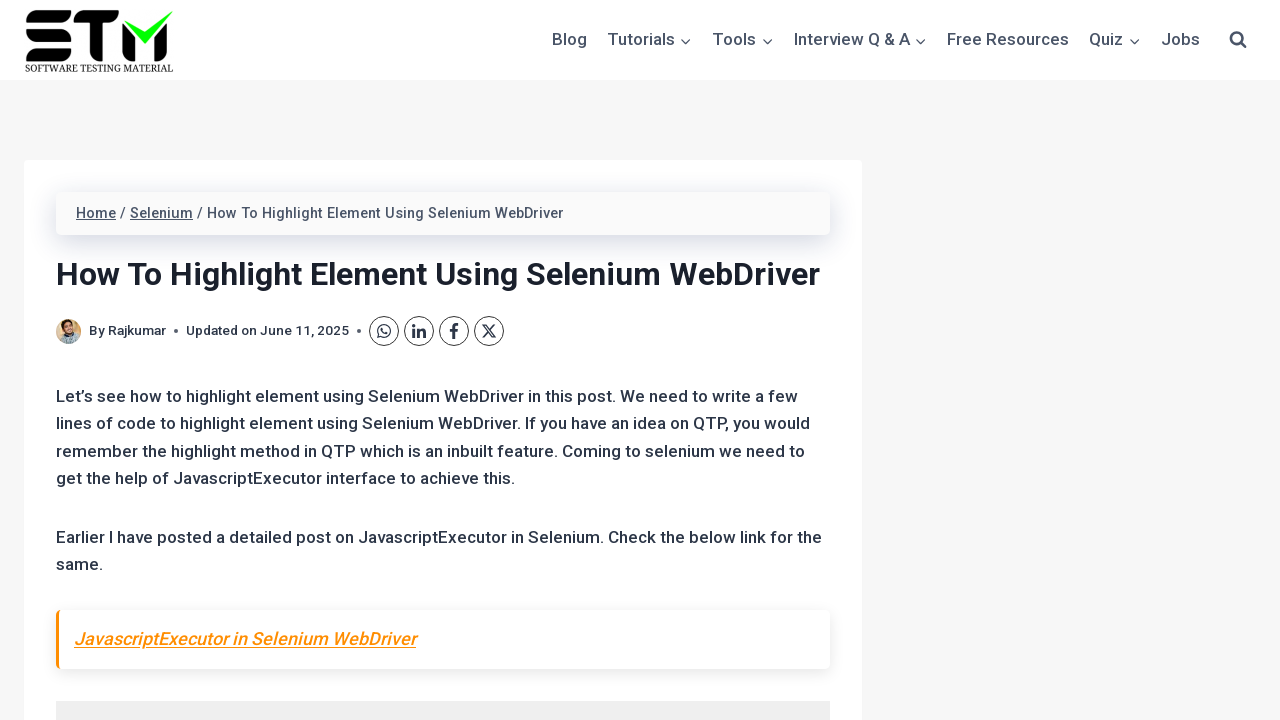

Navigated to Software Testing Material webpage
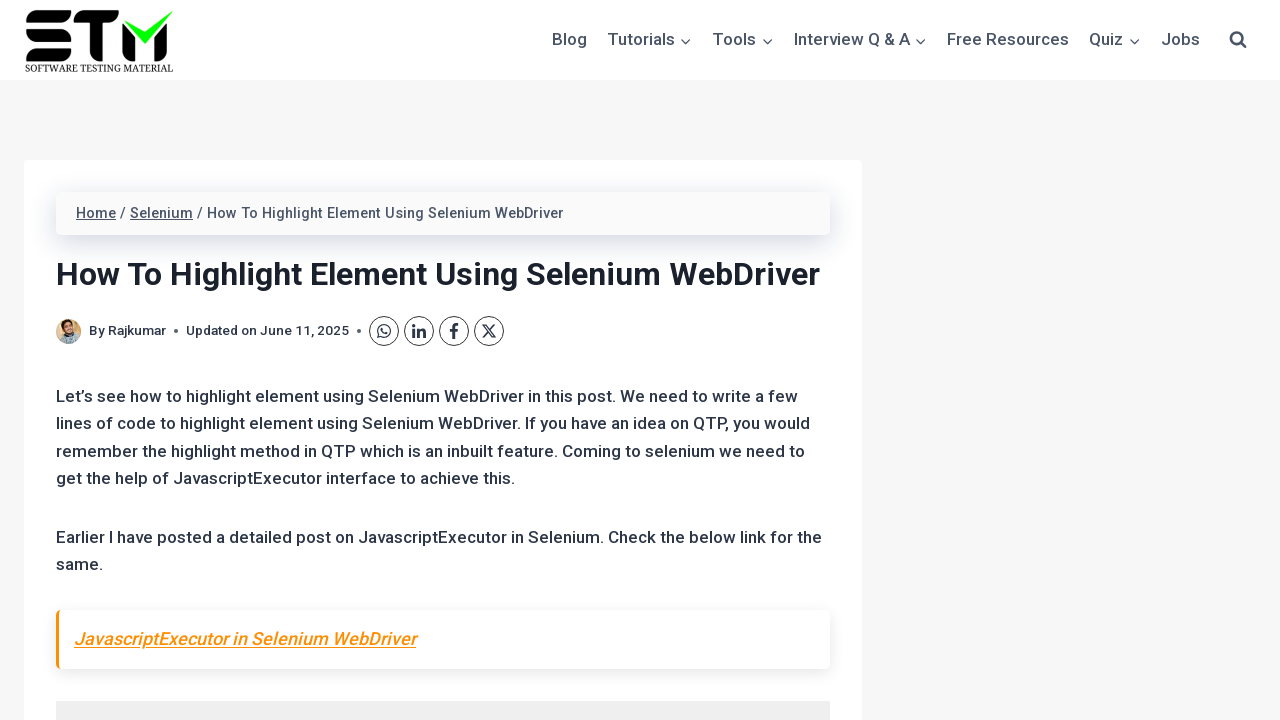

Located the main heading (h1) element
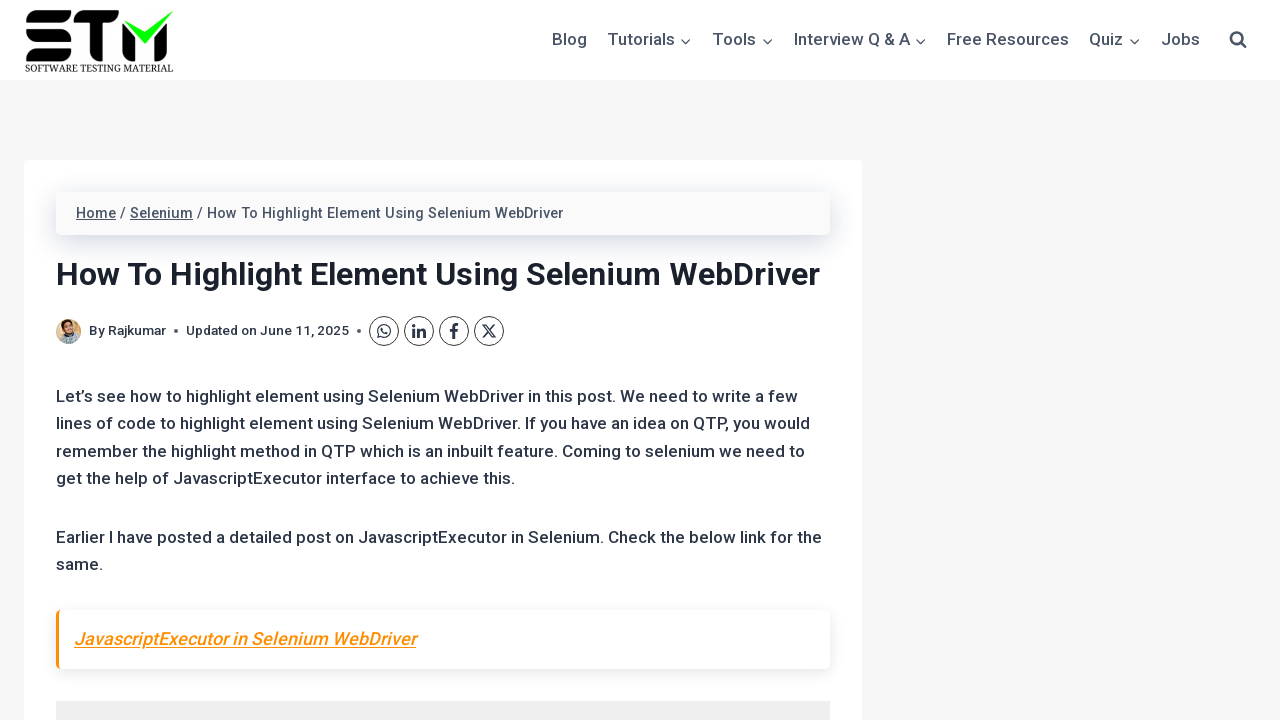

Highlighted main heading with yellow background and red border using JavaScript
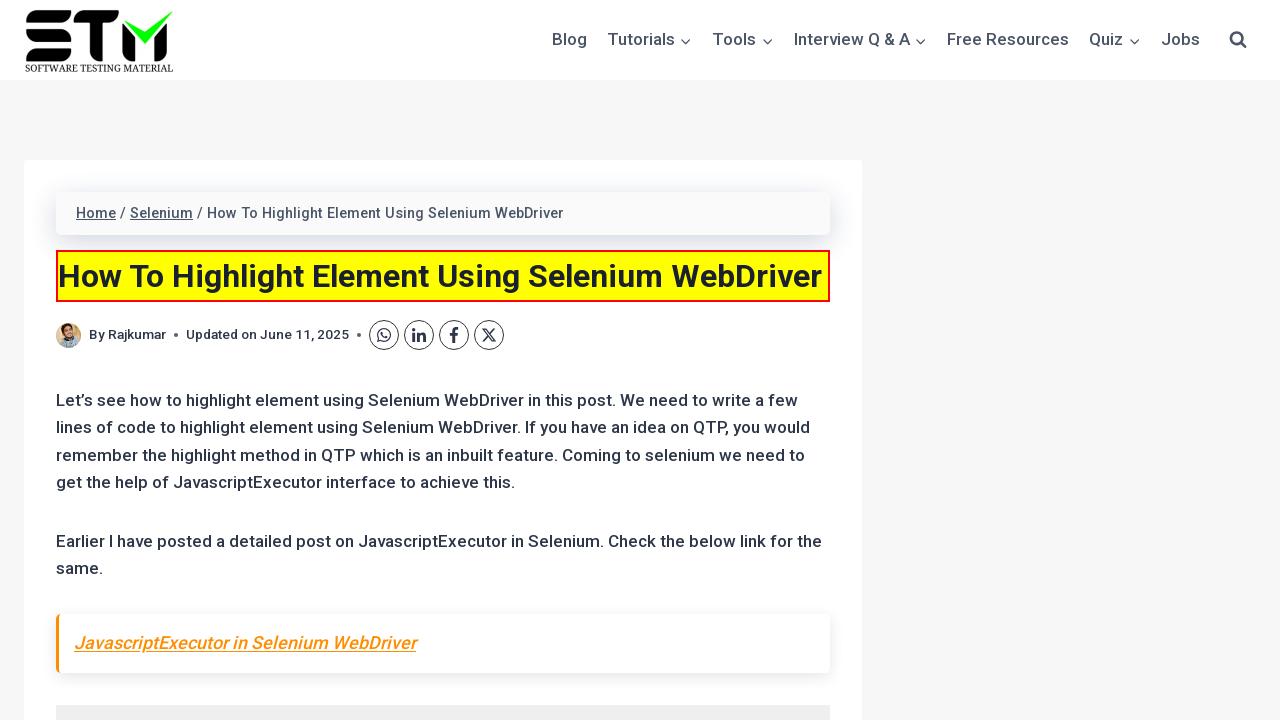

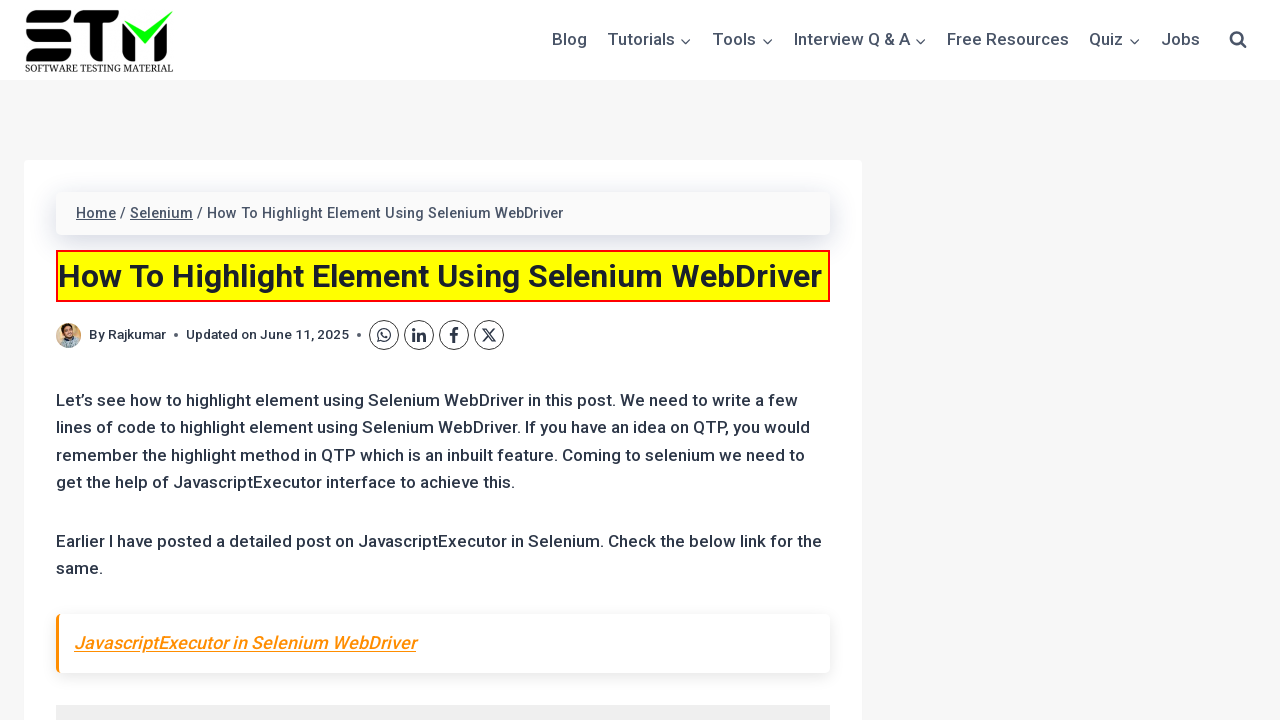